Tests that clicking Clear completed removes all completed items from the list

Starting URL: https://demo.playwright.dev/todomvc

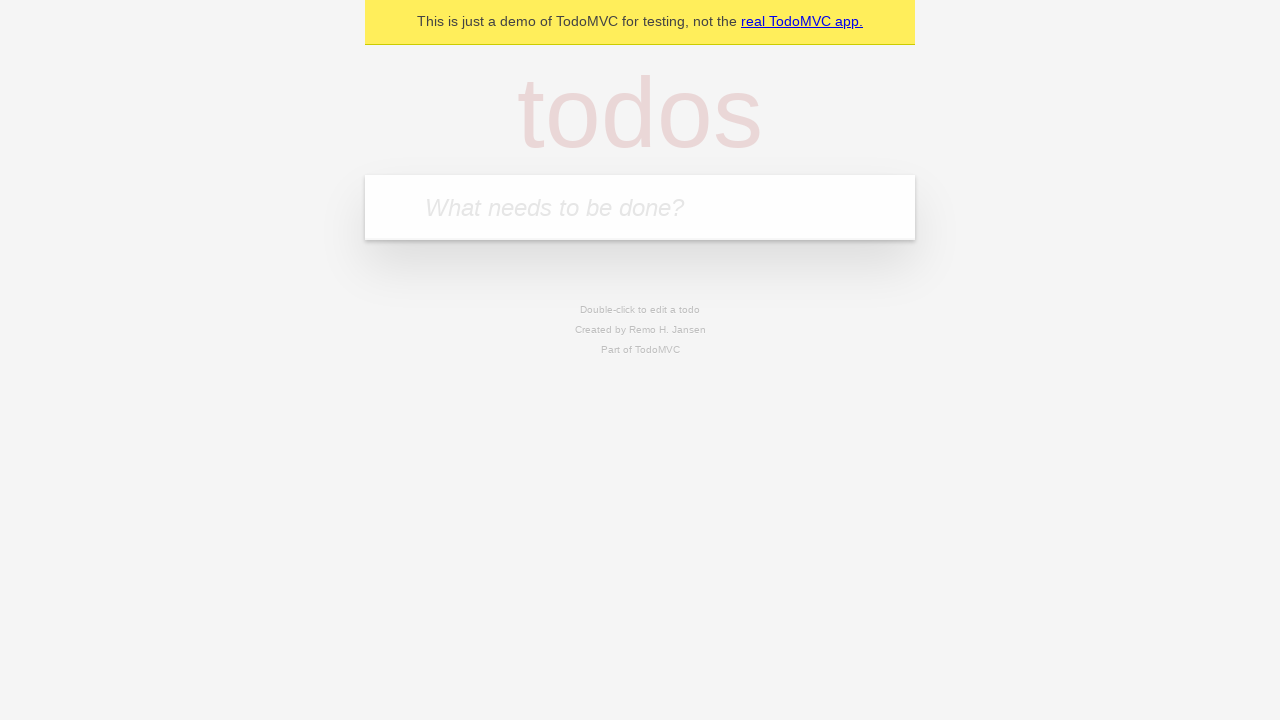

Filled todo input with 'buy some cheese' on internal:attr=[placeholder="What needs to be done?"i]
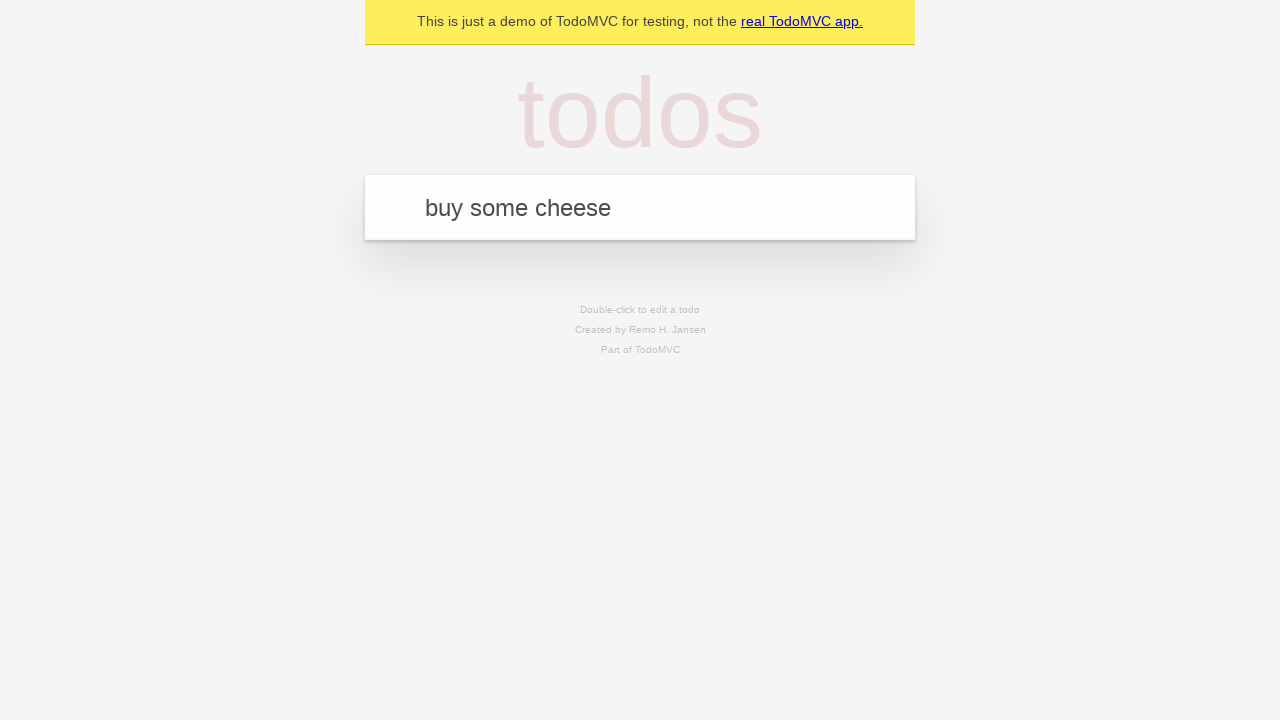

Pressed Enter to add todo 'buy some cheese' on internal:attr=[placeholder="What needs to be done?"i]
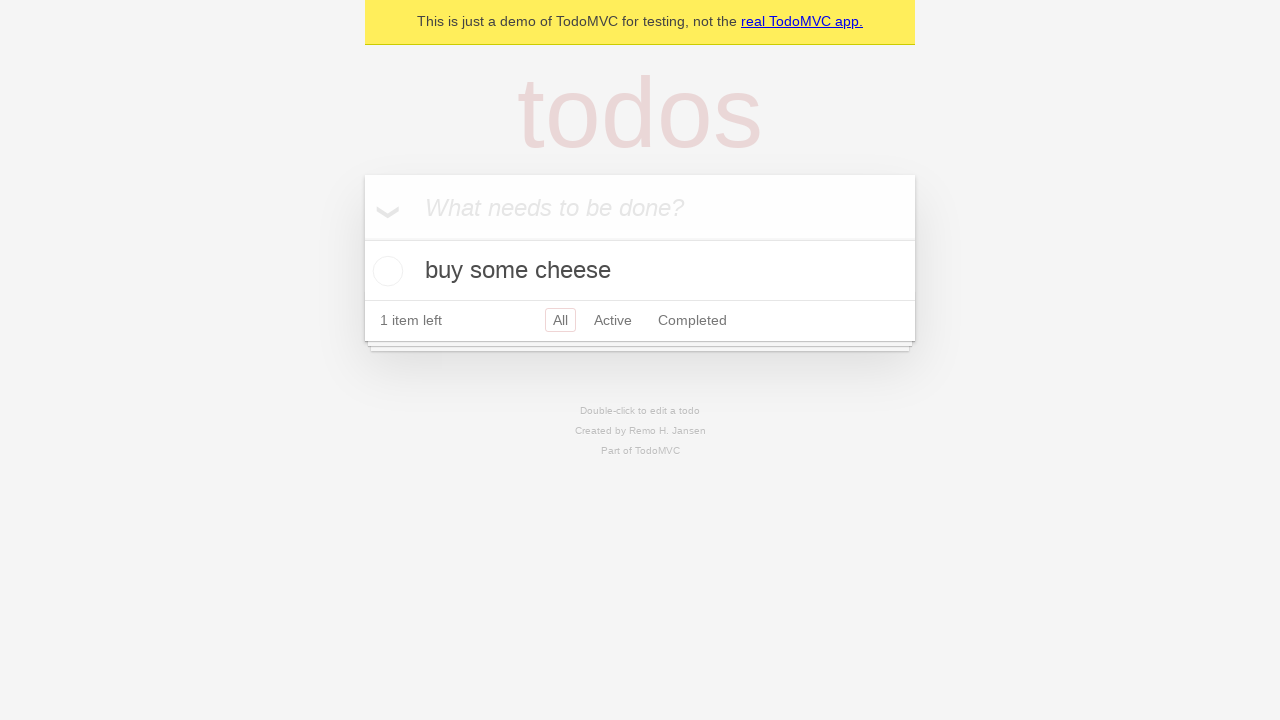

Filled todo input with 'feed the cat' on internal:attr=[placeholder="What needs to be done?"i]
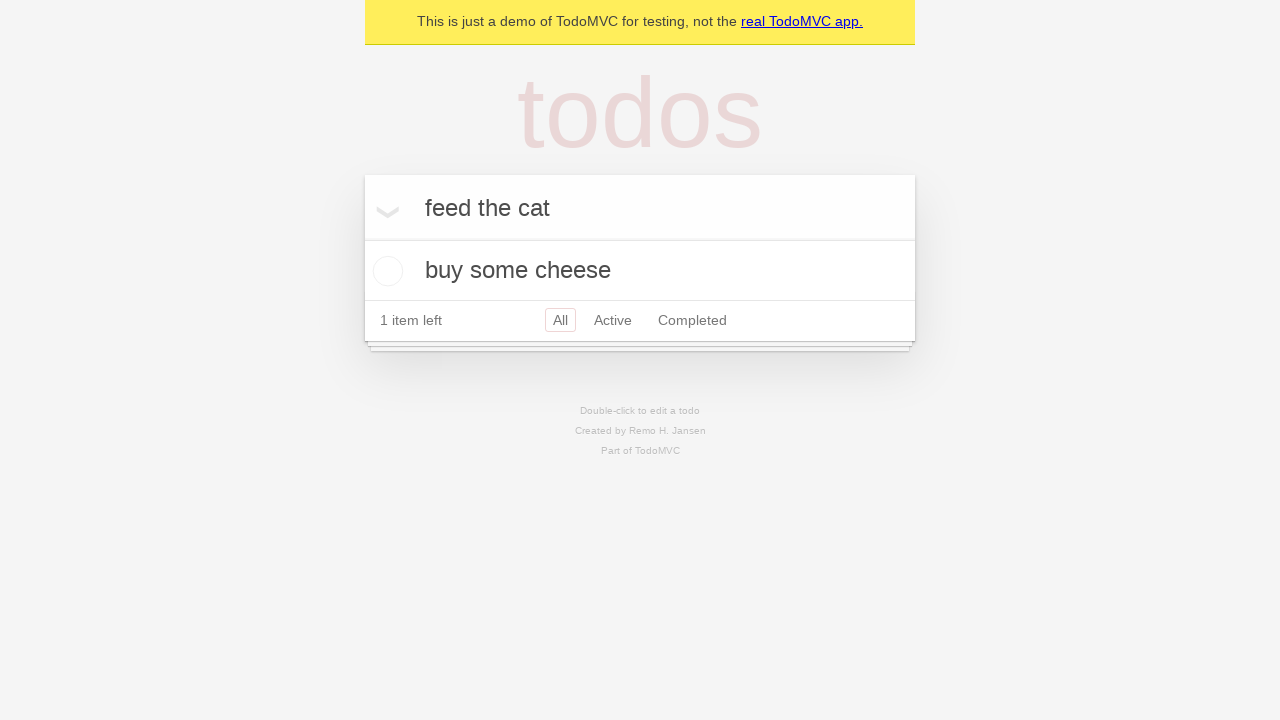

Pressed Enter to add todo 'feed the cat' on internal:attr=[placeholder="What needs to be done?"i]
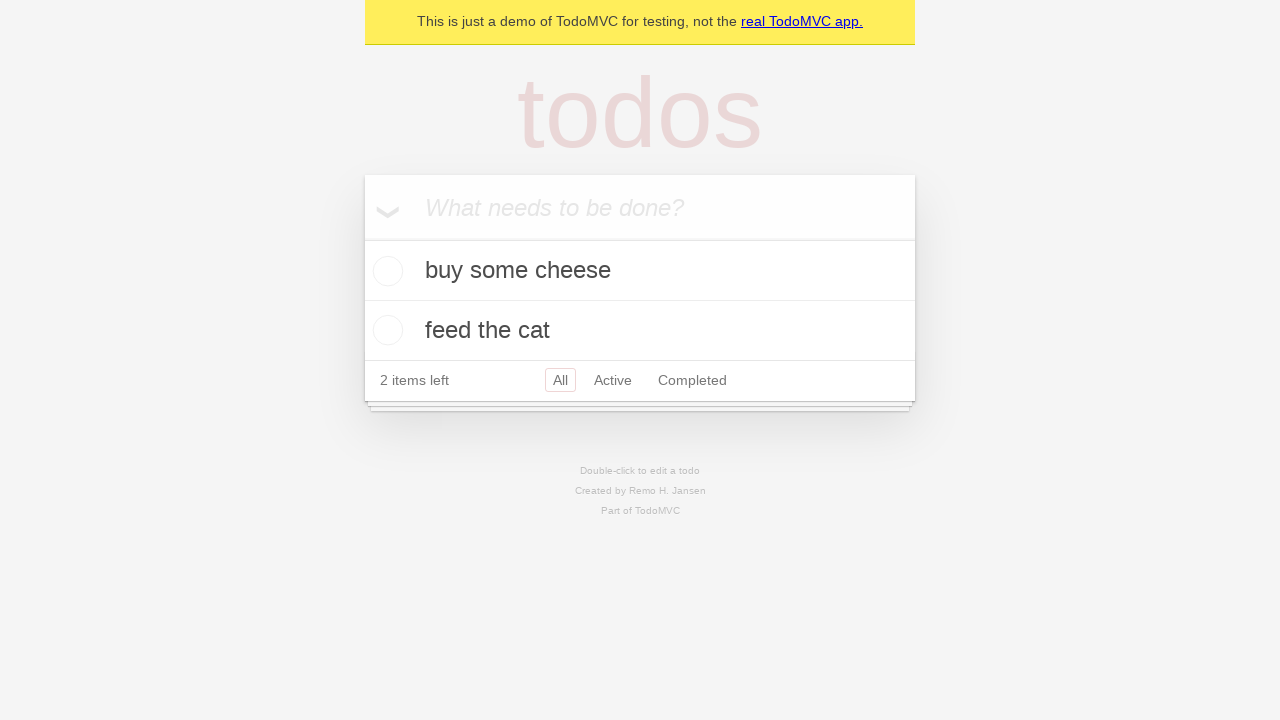

Filled todo input with 'book a doctors appointment' on internal:attr=[placeholder="What needs to be done?"i]
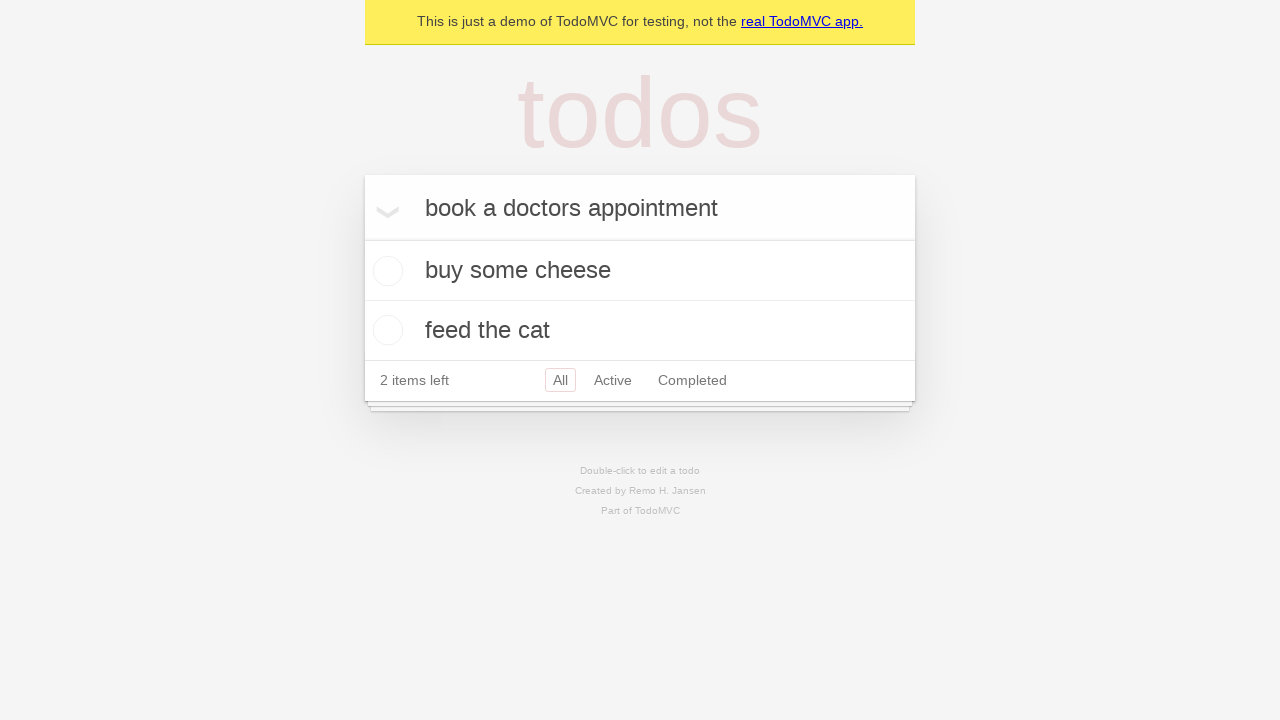

Pressed Enter to add todo 'book a doctors appointment' on internal:attr=[placeholder="What needs to be done?"i]
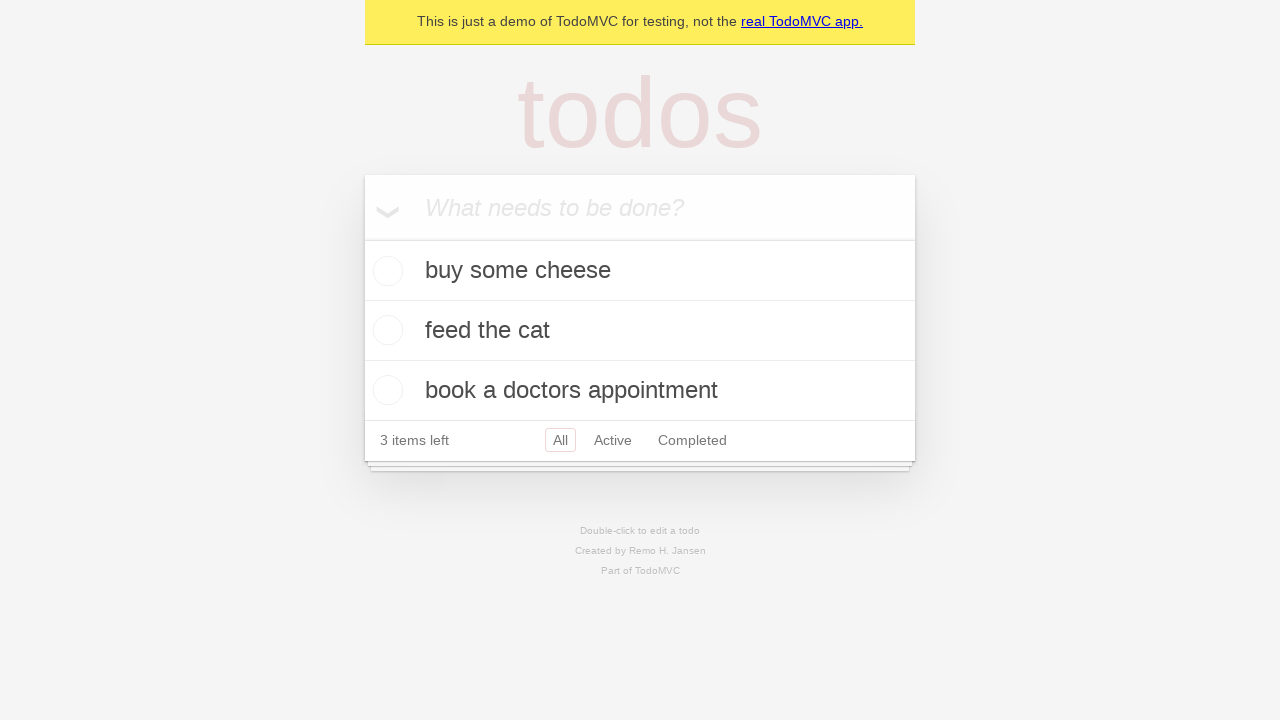

Waited for todo items to load
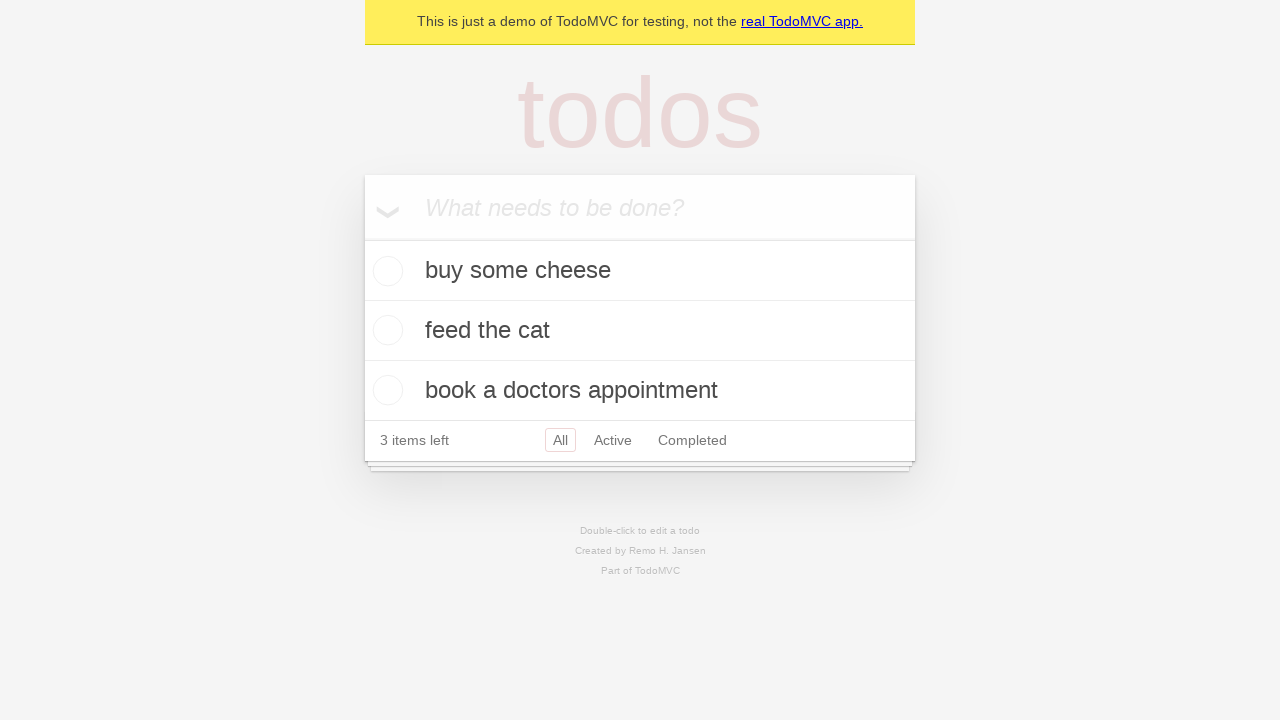

Checked the second todo item (feed the cat) at (385, 330) on internal:testid=[data-testid="todo-item"s] >> nth=1 >> internal:role=checkbox
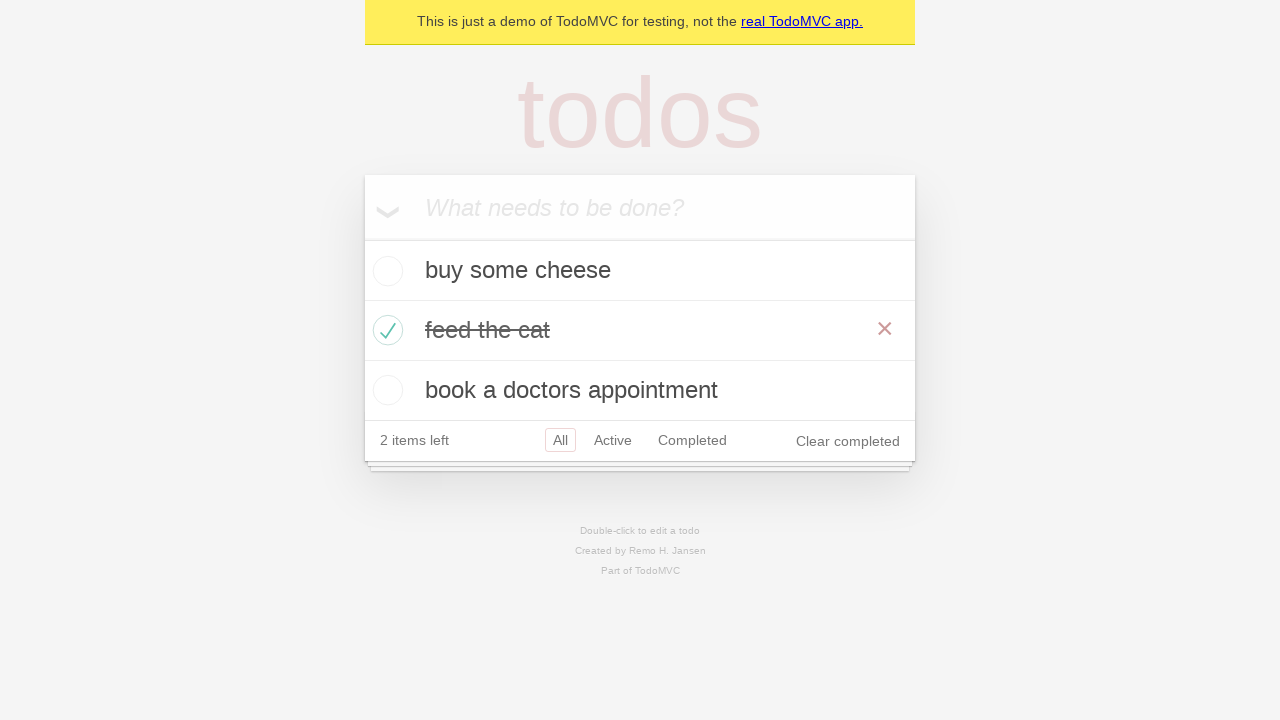

Clicked 'Clear completed' button to remove completed items at (848, 441) on internal:role=button[name="Clear completed"i]
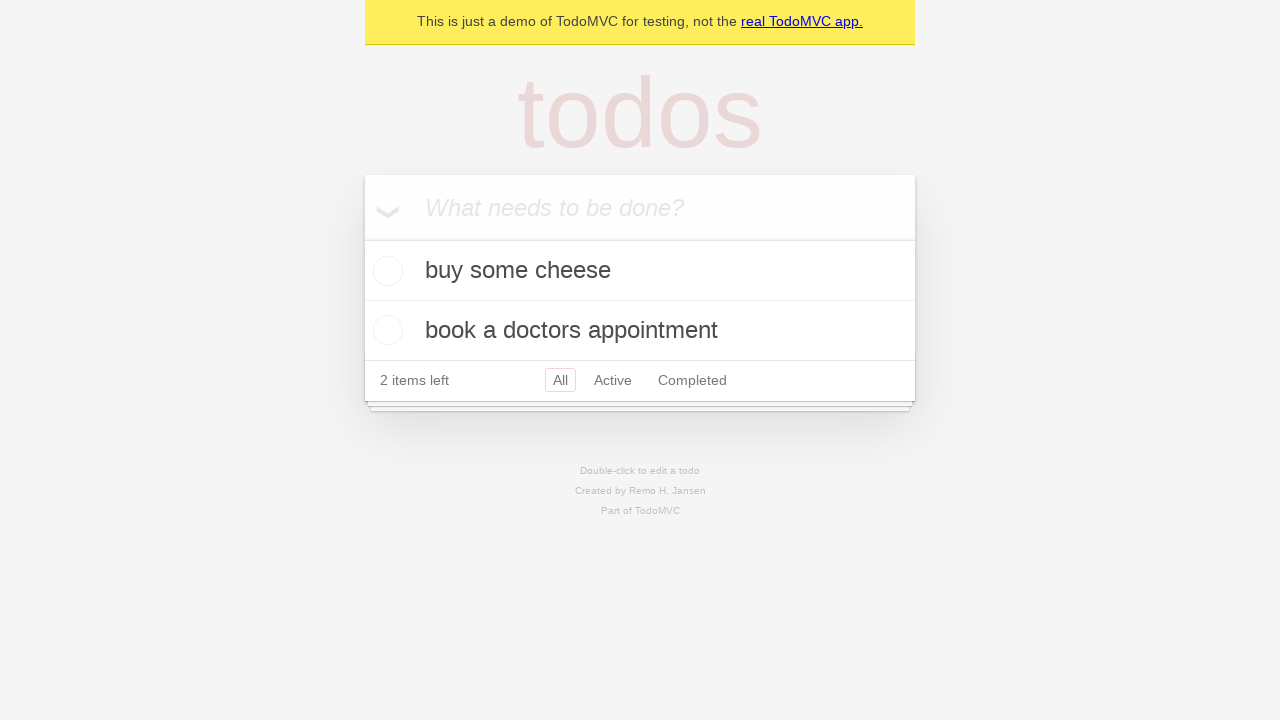

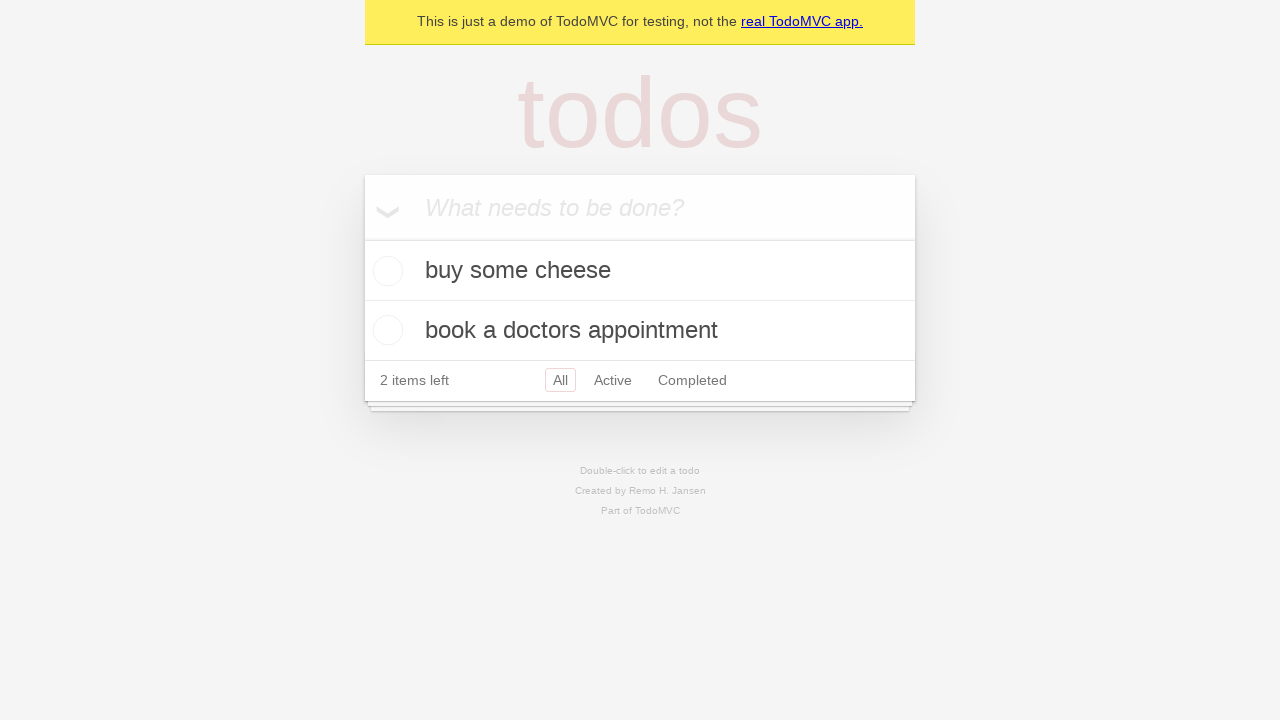